Tests element visibility by checking if a text box is displayed, clicking a hide button, and verifying the element is no longer visible.

Starting URL: https://rahulshettyacademy.com/AutomationPractice/

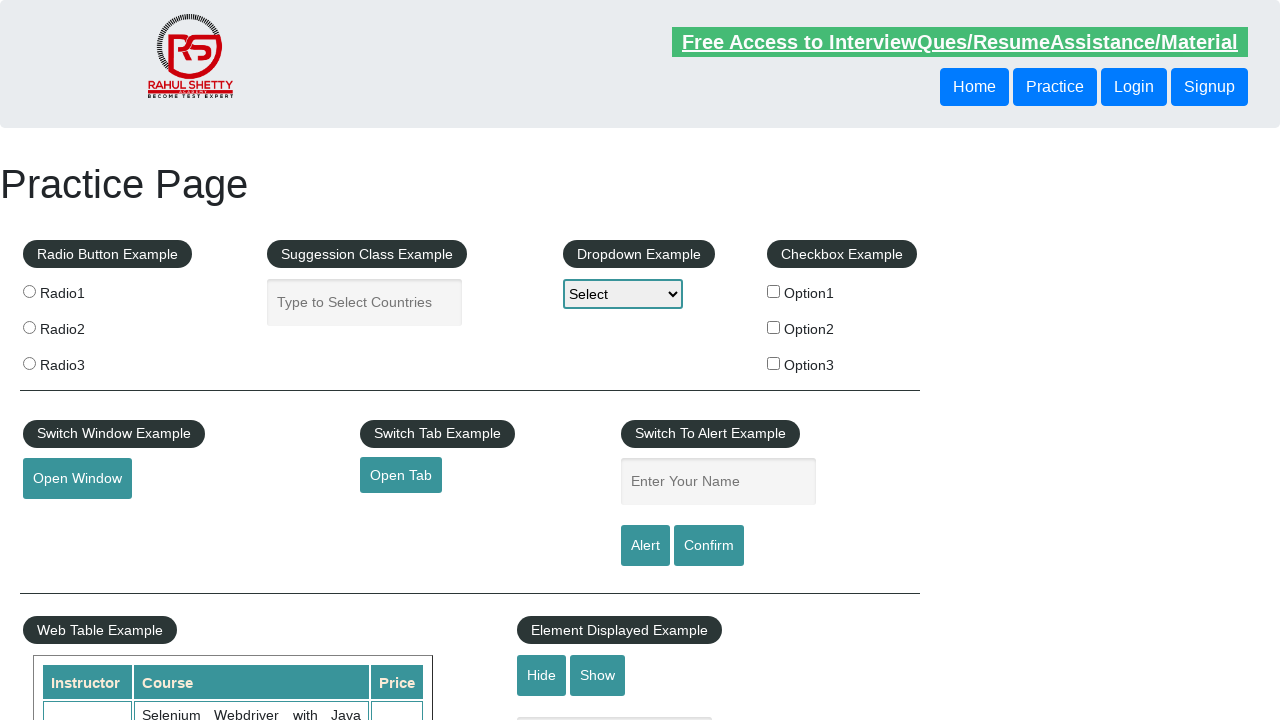

Located the text box element
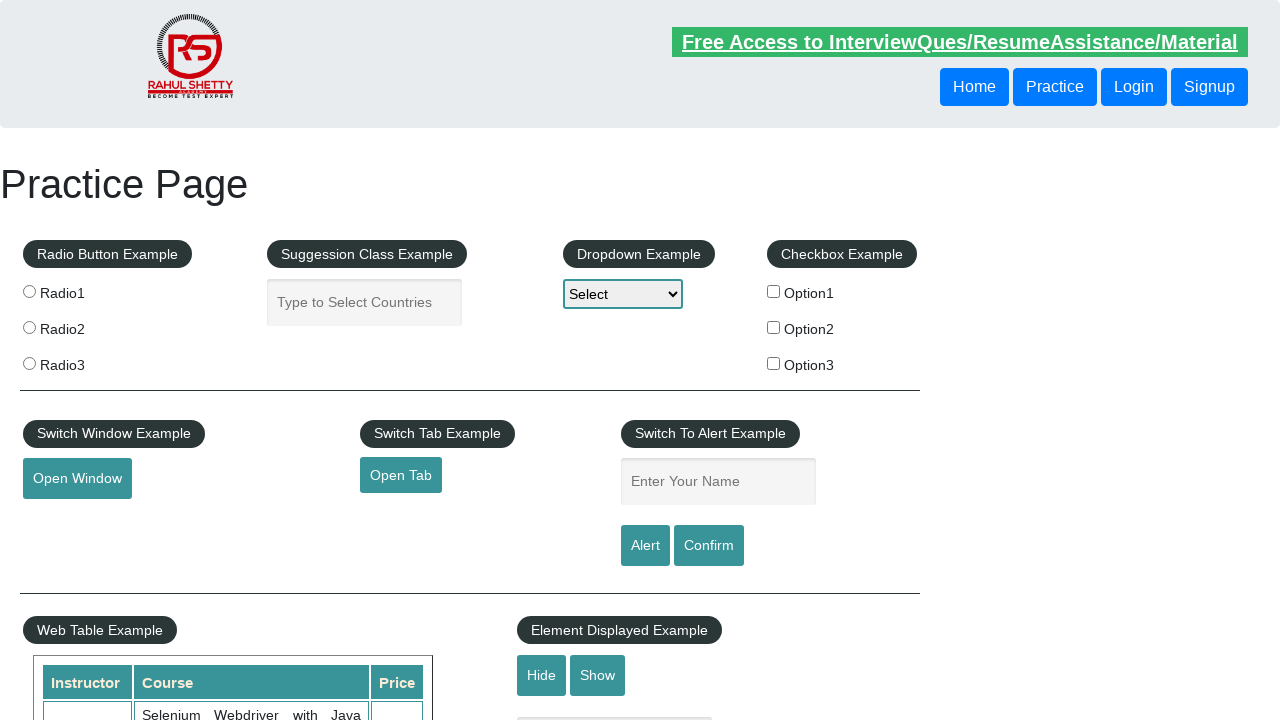

Verified text box is initially visible
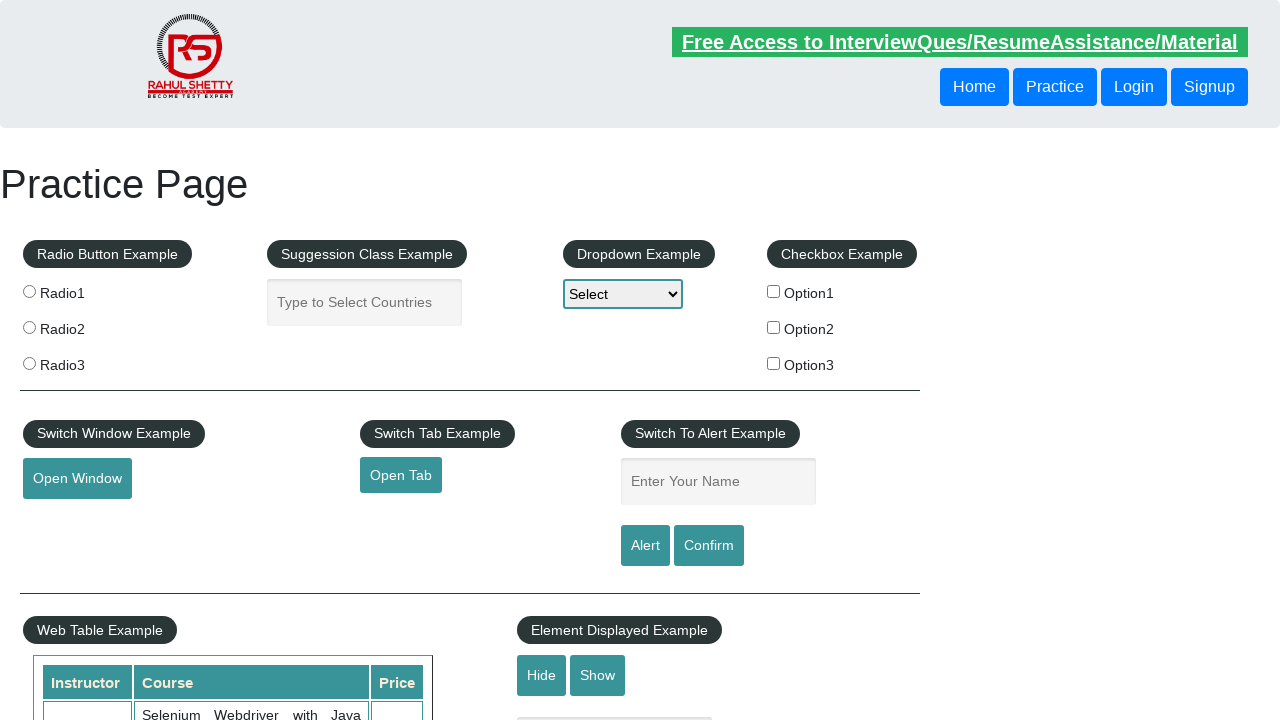

Clicked the hide button to hide the text box at (542, 675) on input#hide-textbox
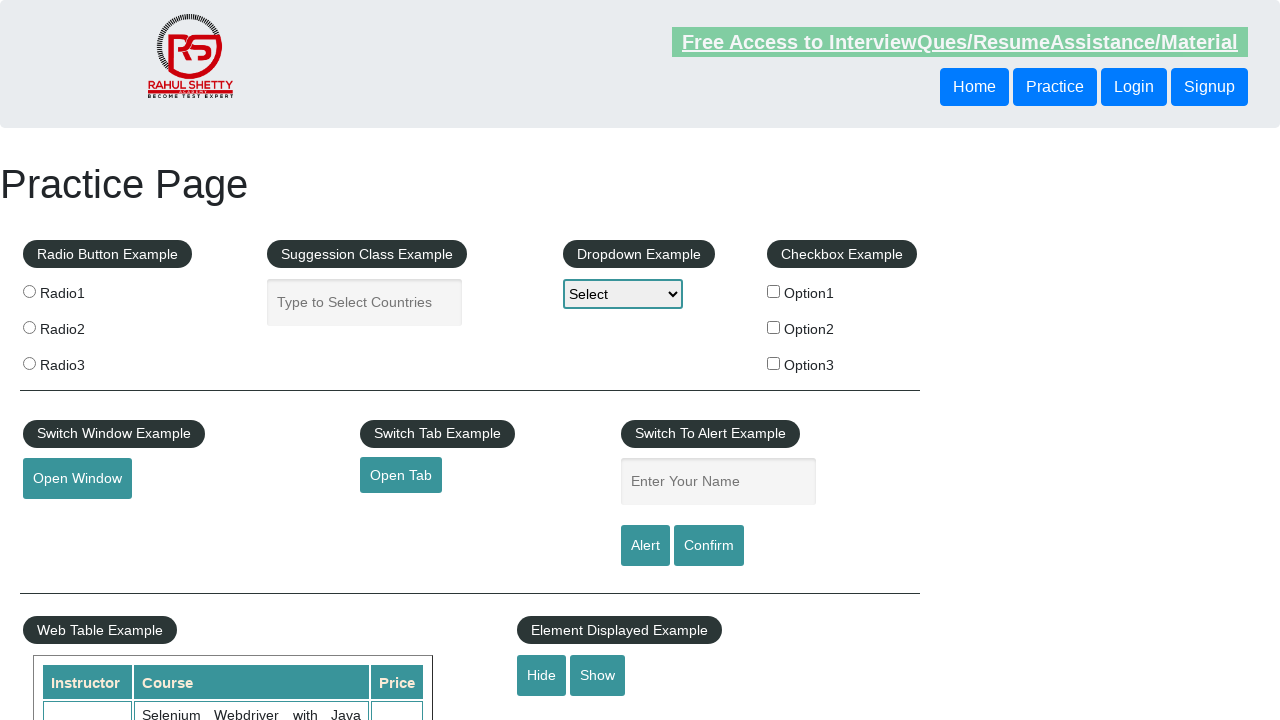

Waited for text box to become hidden
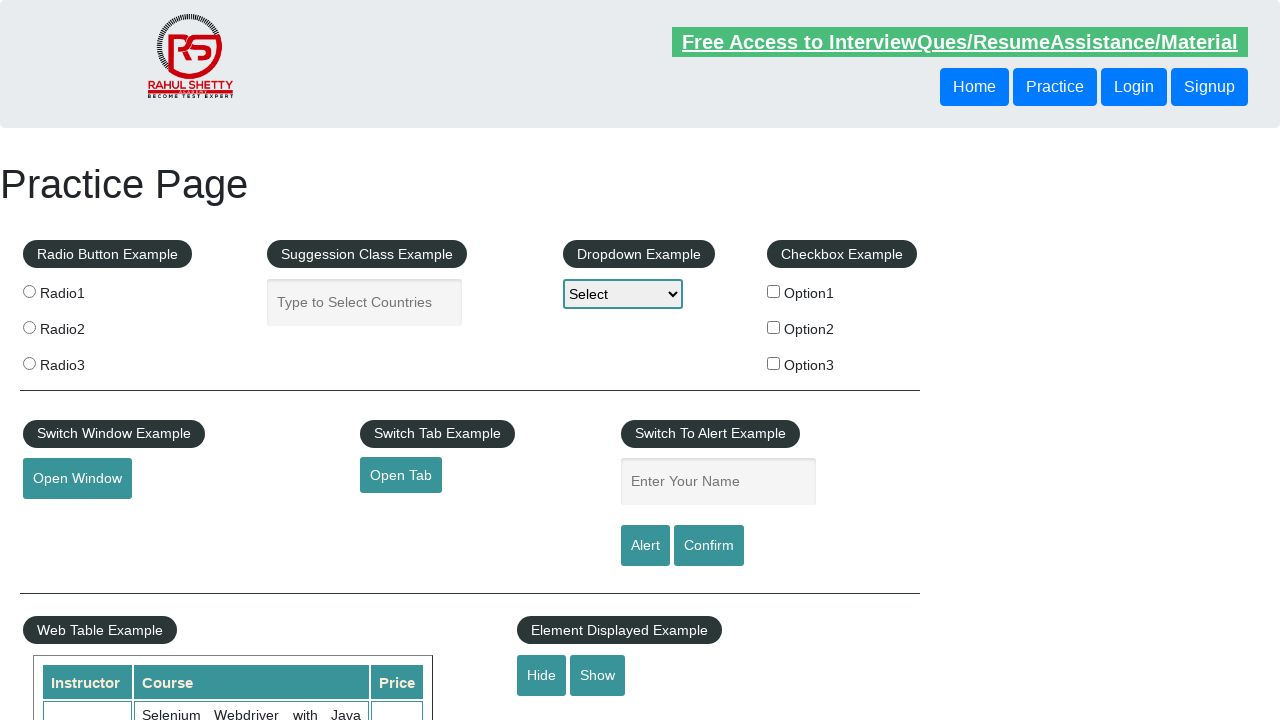

Verified text box is no longer visible after hiding
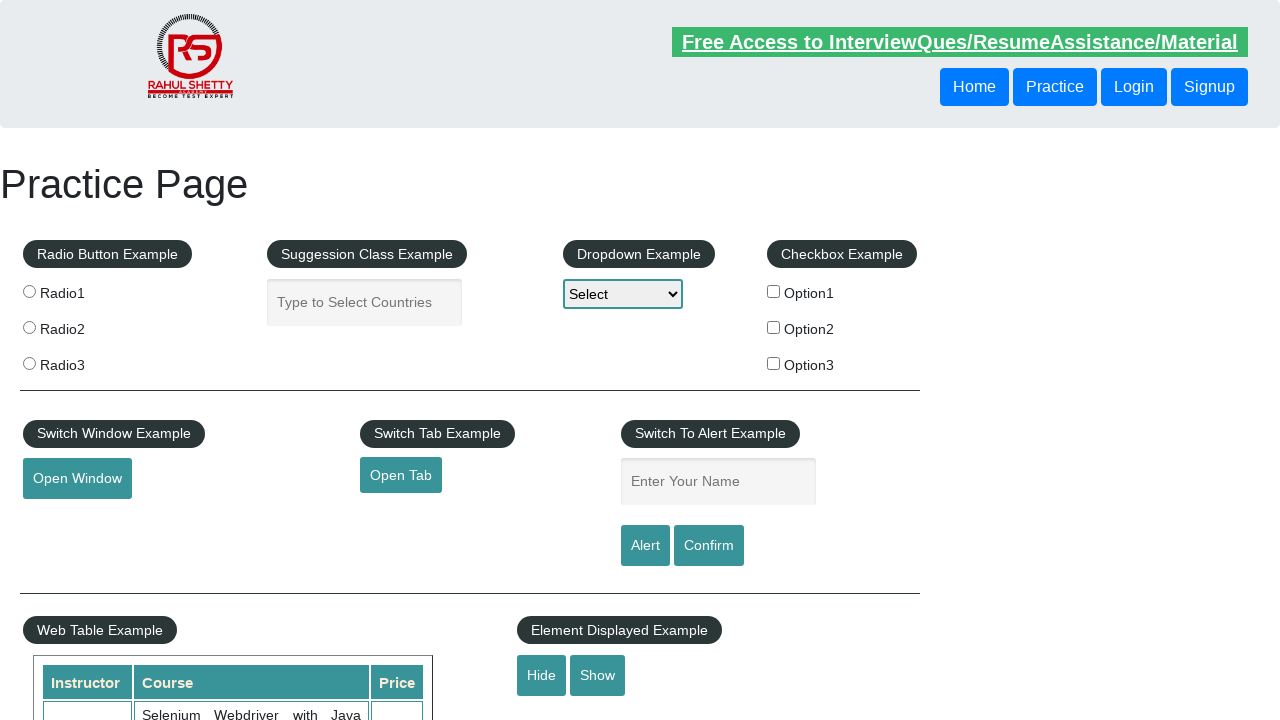

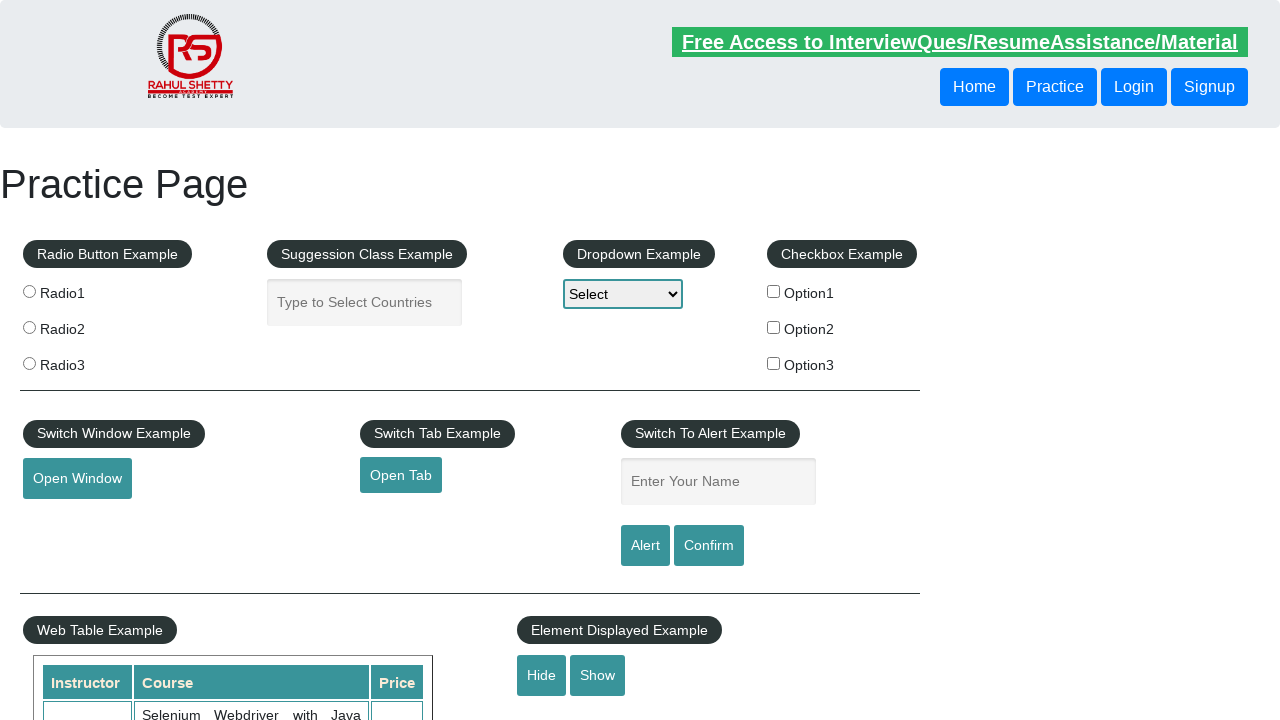